Tests registration form validation when confirmation email does not match the original email

Starting URL: https://alada.vn/tai-khoan/dang-ky.html

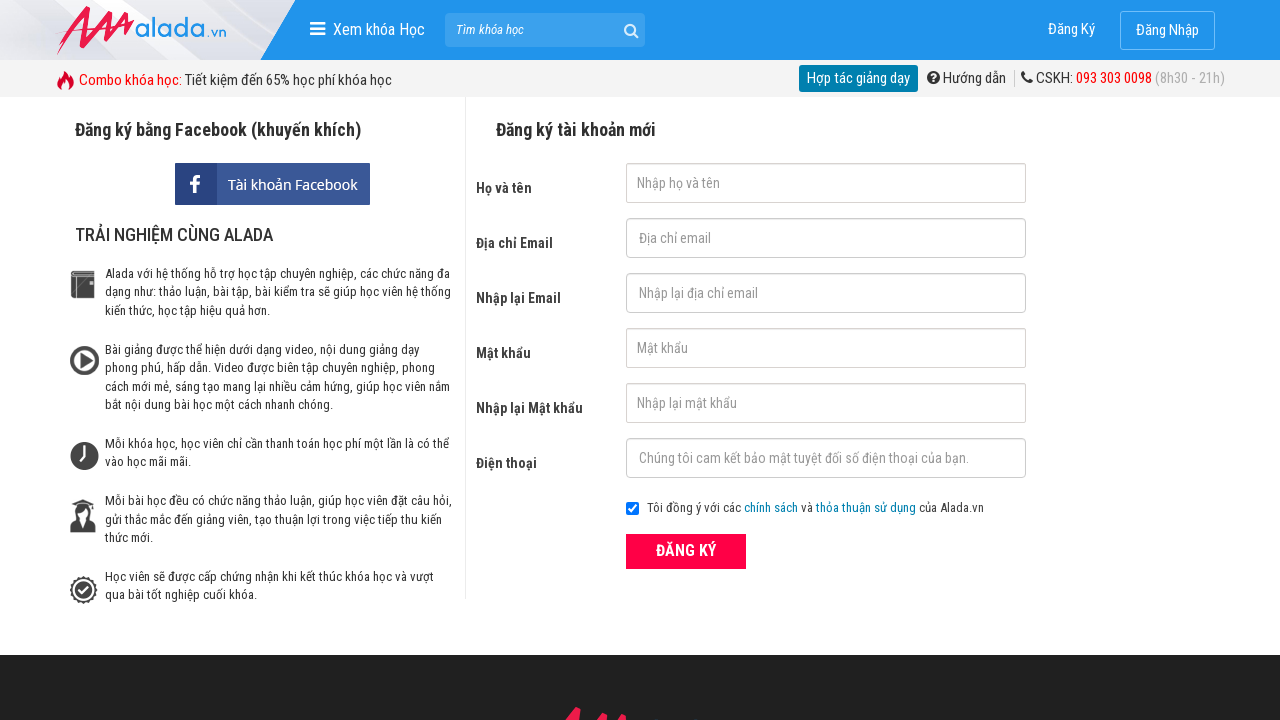

Filled first name field with 'Jack Sparrow' on //input[@id='txtFirstname']
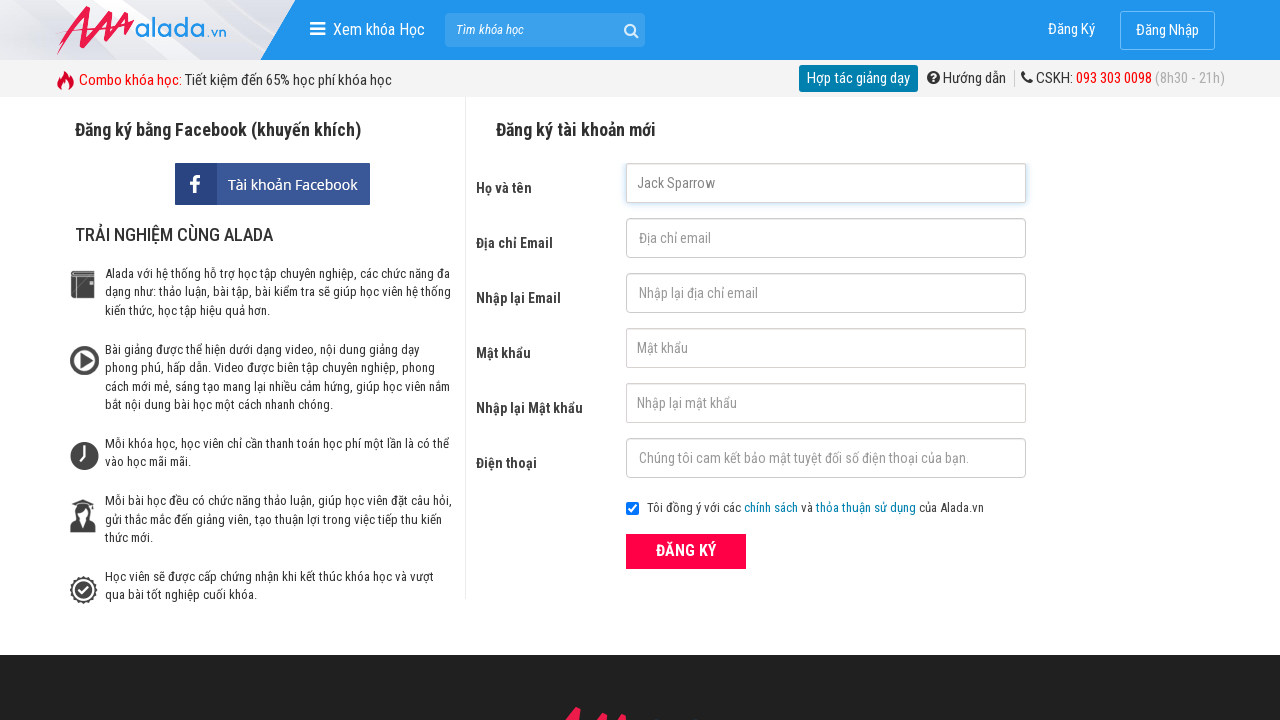

Filled email field with 'abcd1234@gmail.com' on //input[@id='txtEmail']
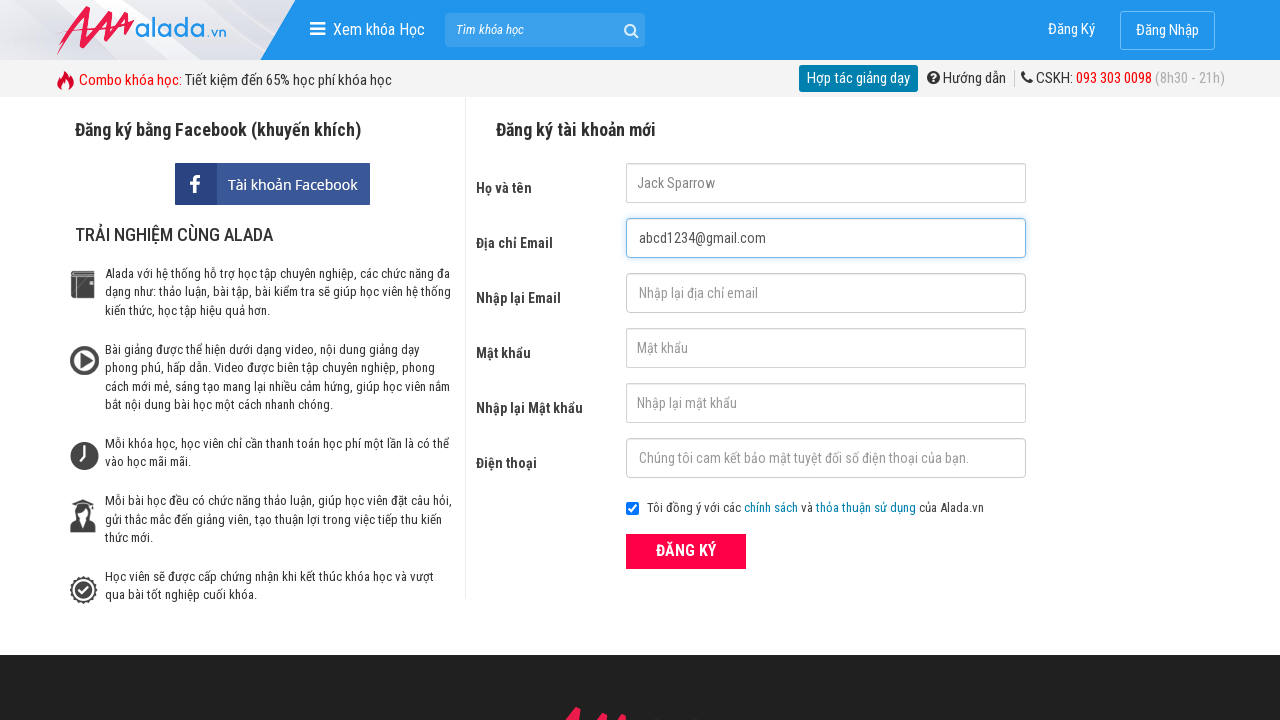

Filled confirmation email field with non-matching email 'a@gmail.com' on //input[@id='txtCEmail']
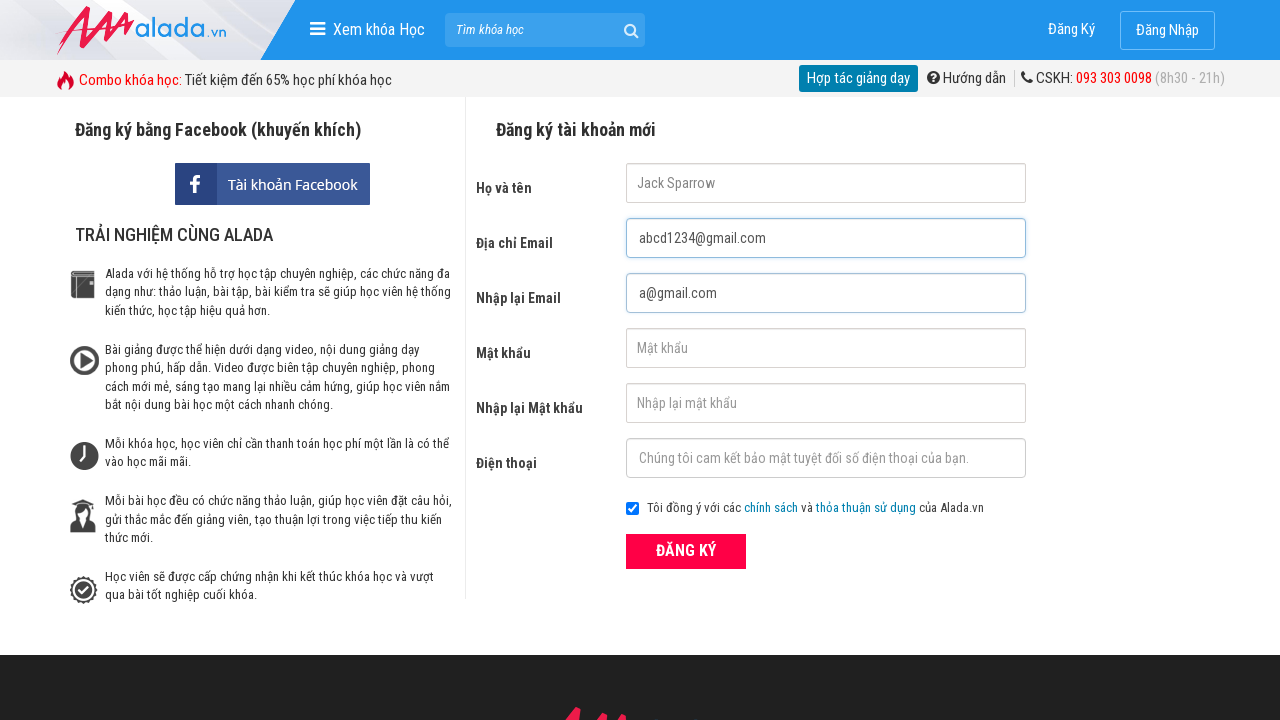

Filled password field with 'abcd1234' on //input[@id='txtPassword']
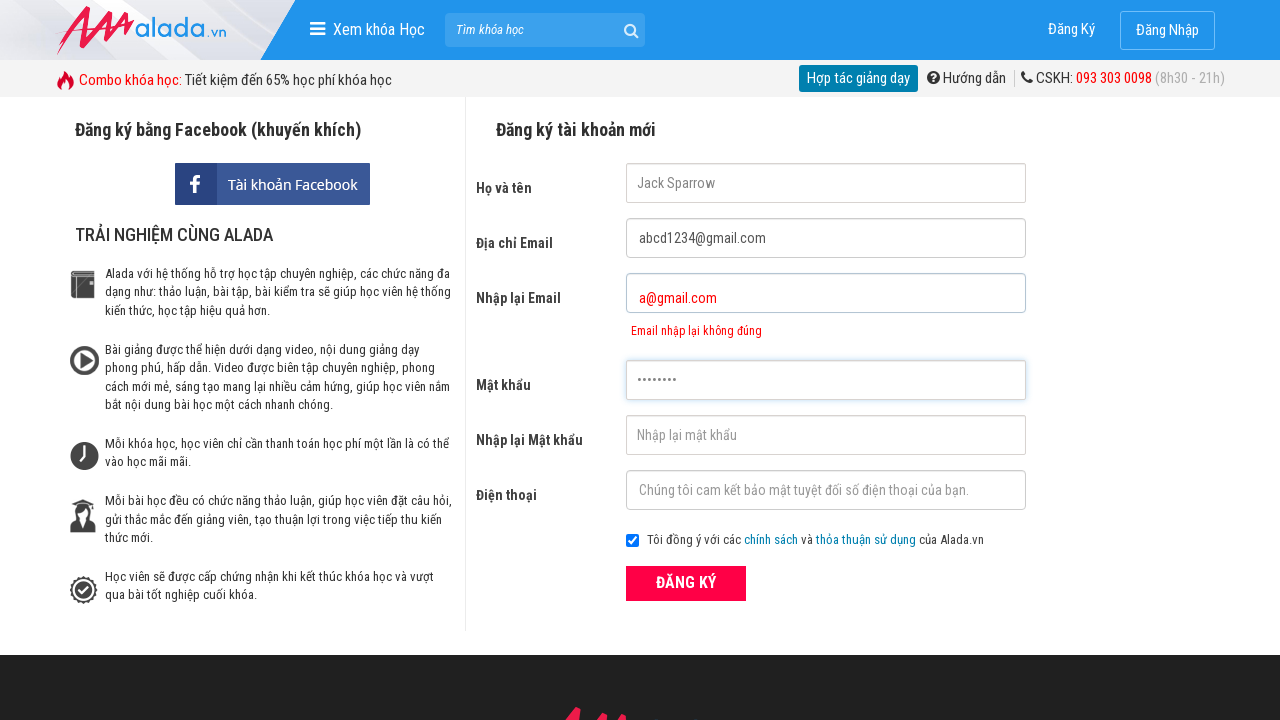

Filled password confirmation field with 'abcd1234' on //input[@id='txtCPassword']
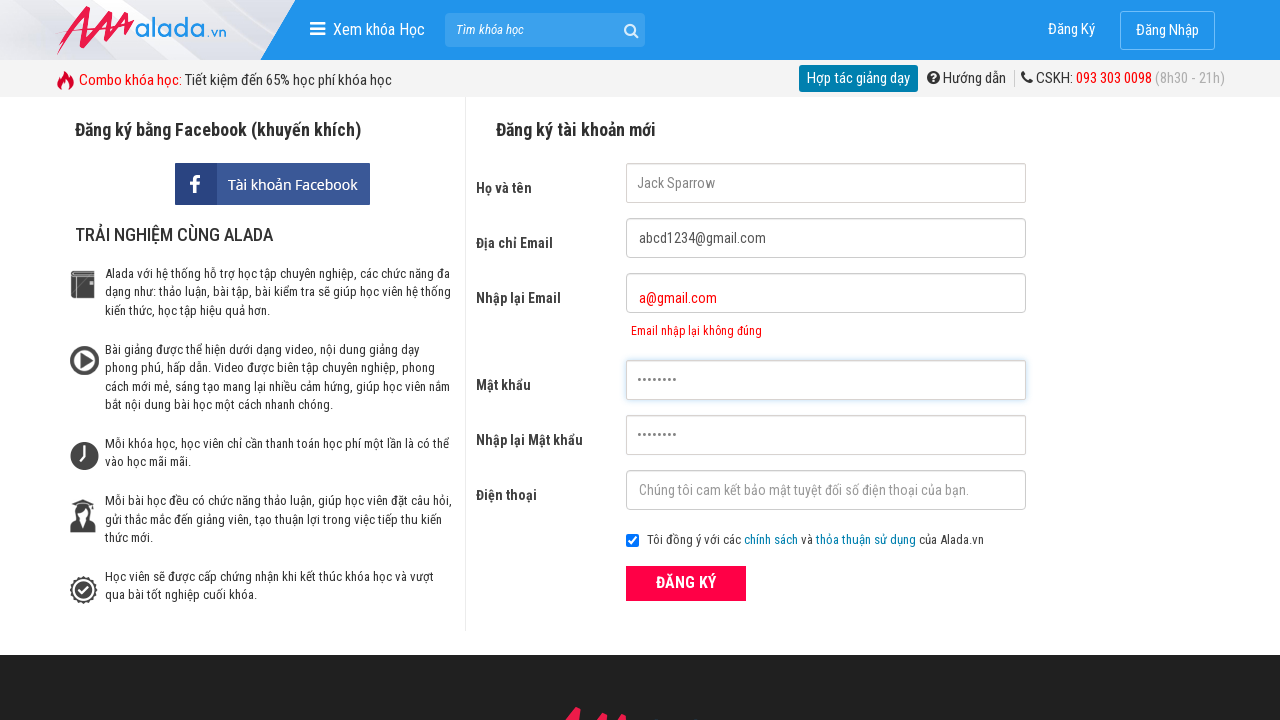

Filled phone field with '0351235355' on //input[@id='txtPhone']
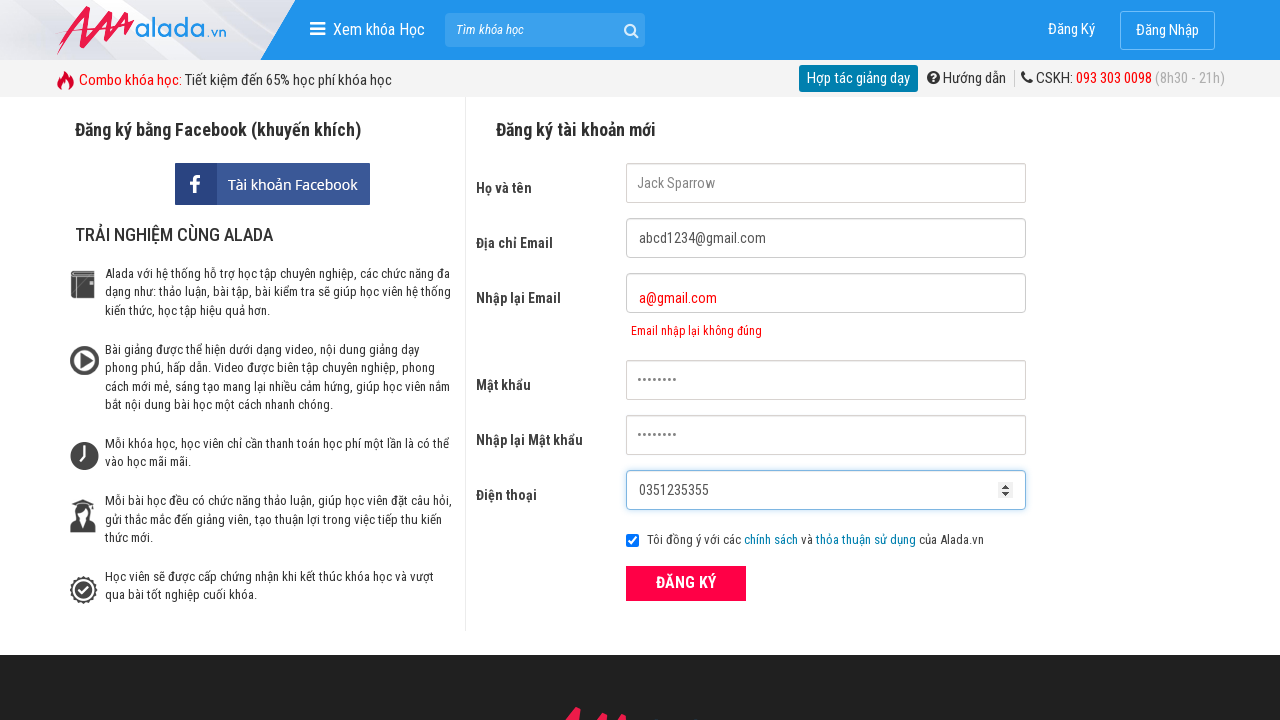

Clicked Register button to submit form at (686, 583) on button[type='submit']
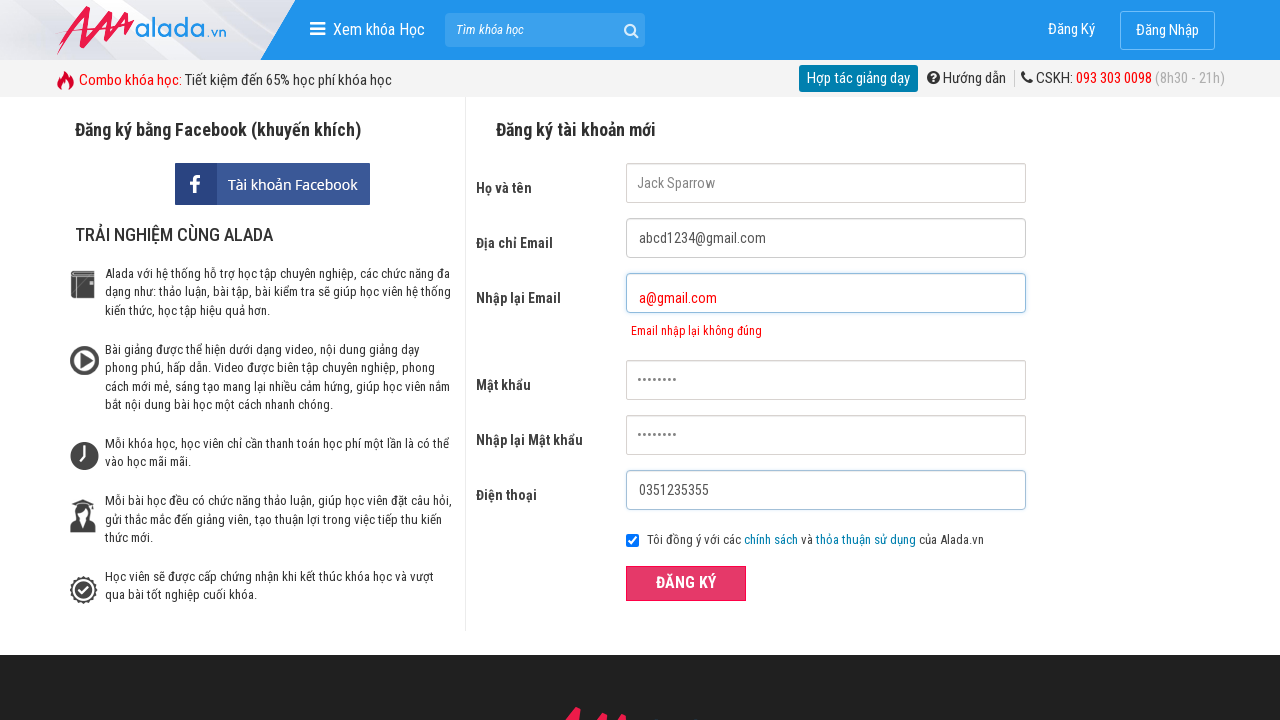

Waited for confirmation email error message to appear
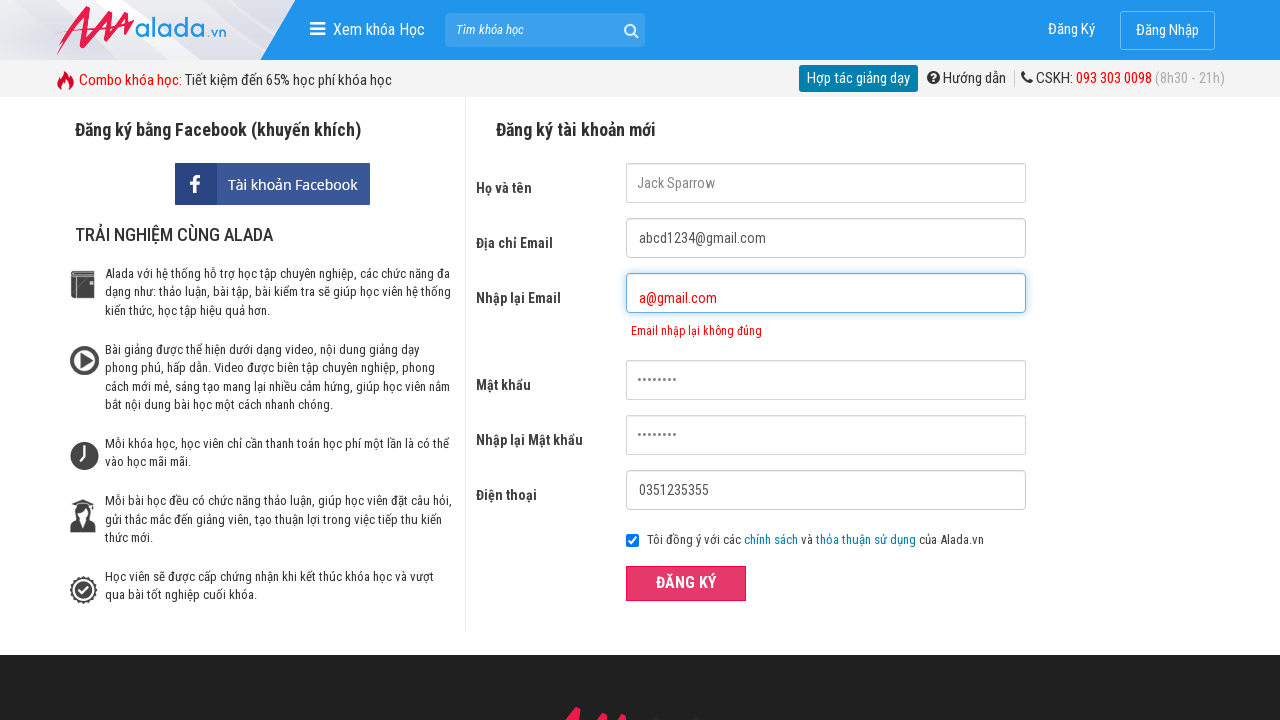

Verified error message displays 'Email nhập lại không đúng' for mismatched confirmation email
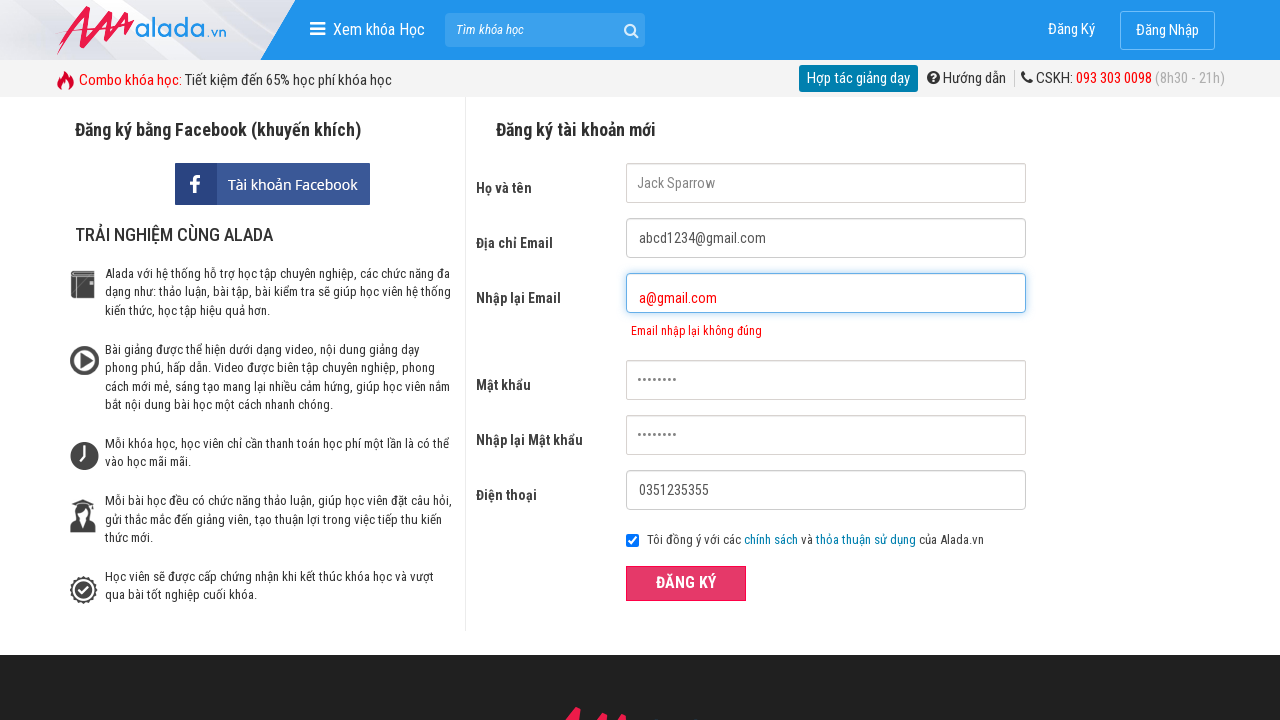

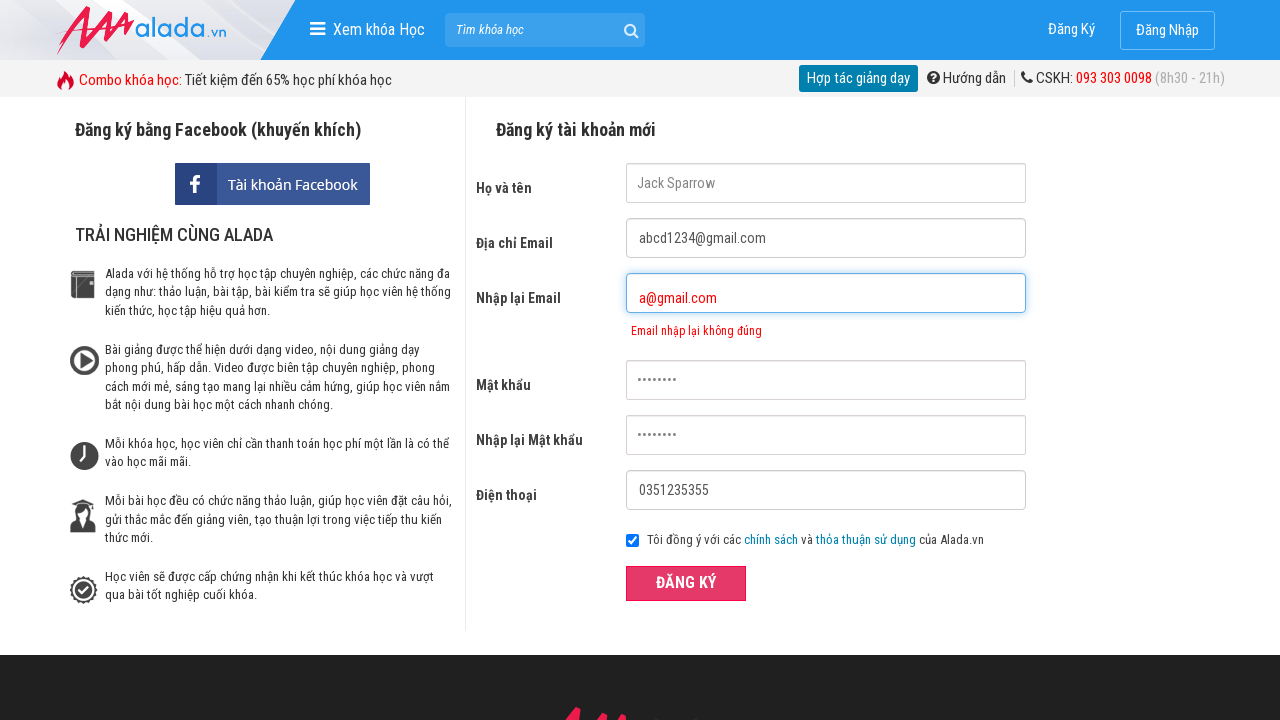